Tests opting out of A/B tests by adding a cookie before visiting the A/B test page

Starting URL: http://the-internet.herokuapp.com

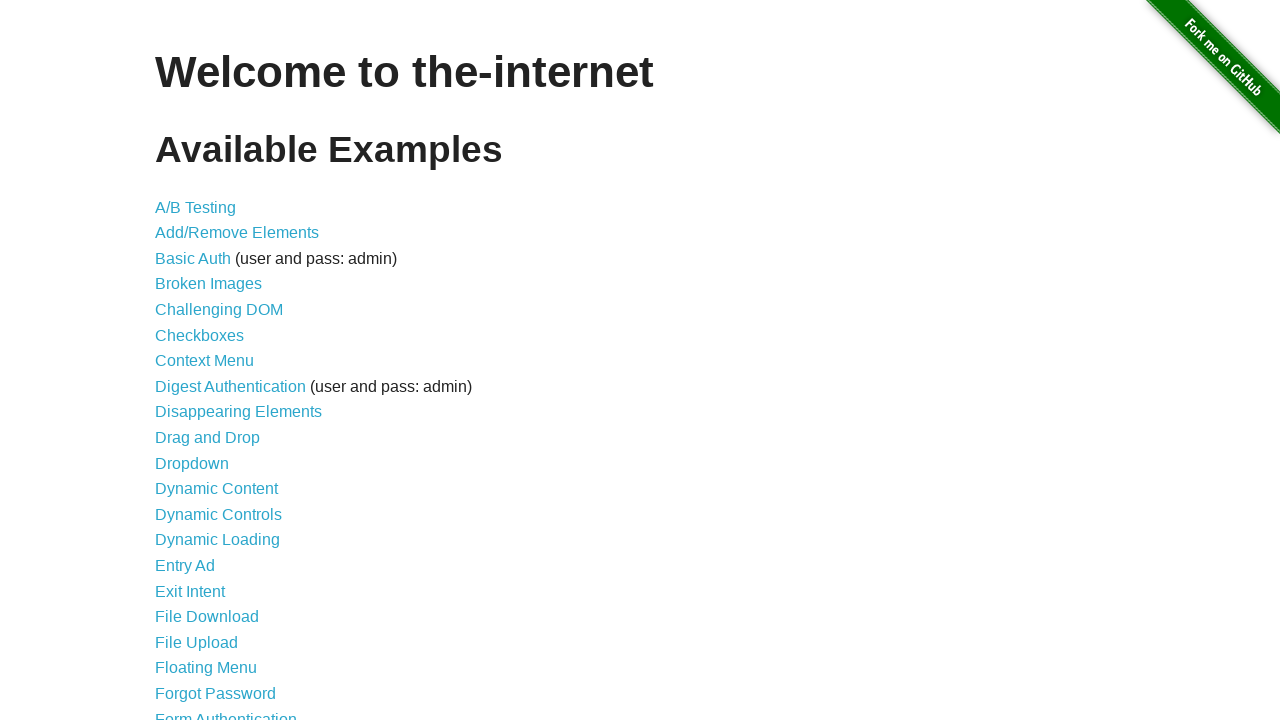

Added optimizelyOptOut cookie to opt out of A/B tests
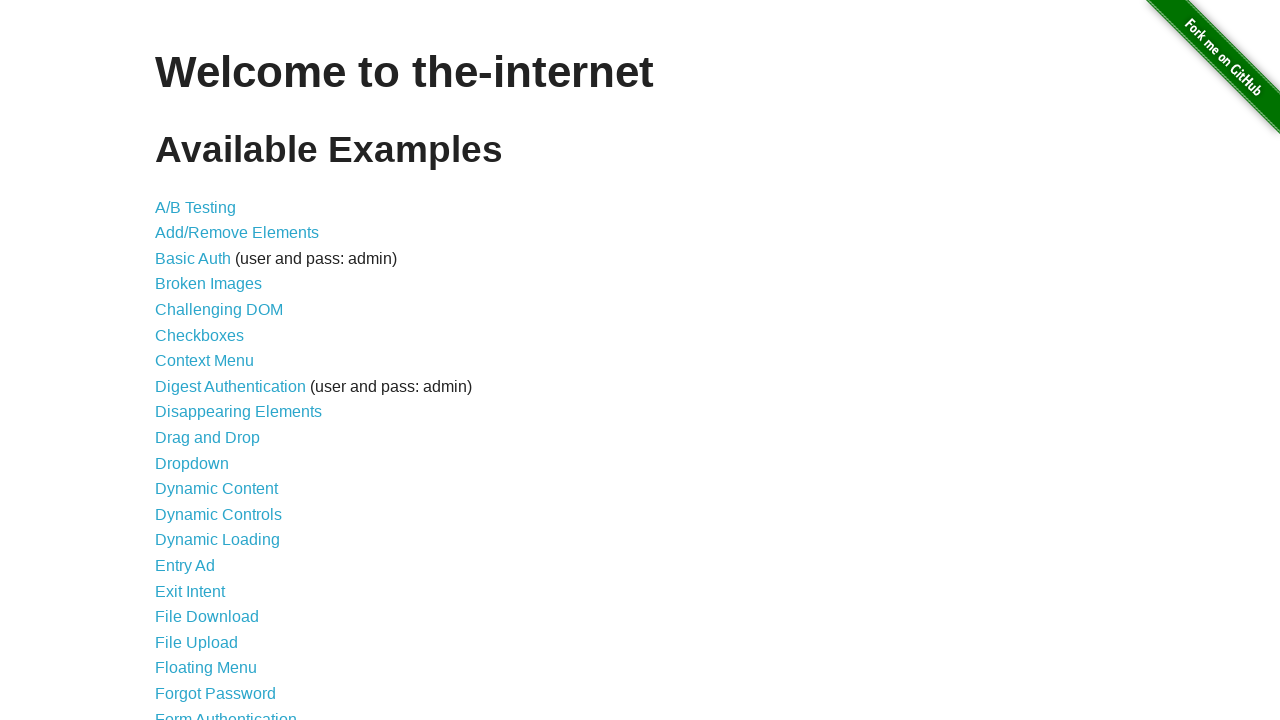

Navigated to A/B test page
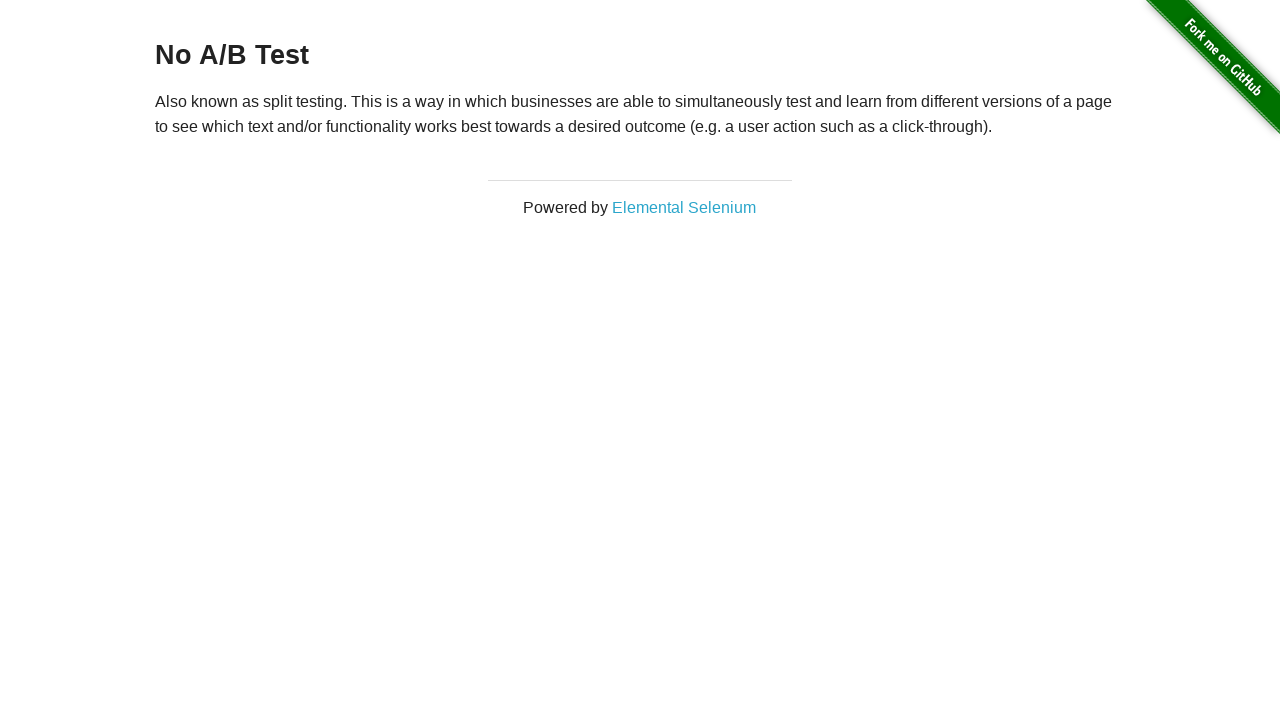

Waited for h3 heading to load
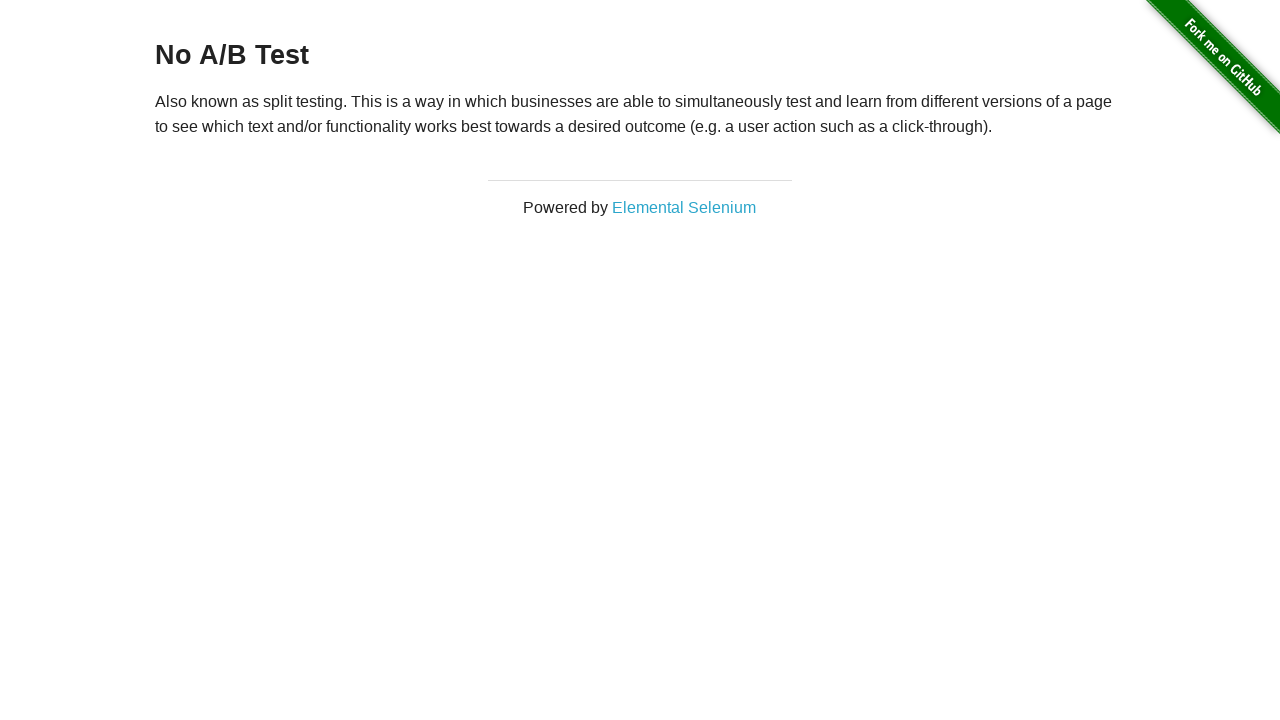

Retrieved heading text: 'No A/B Test'
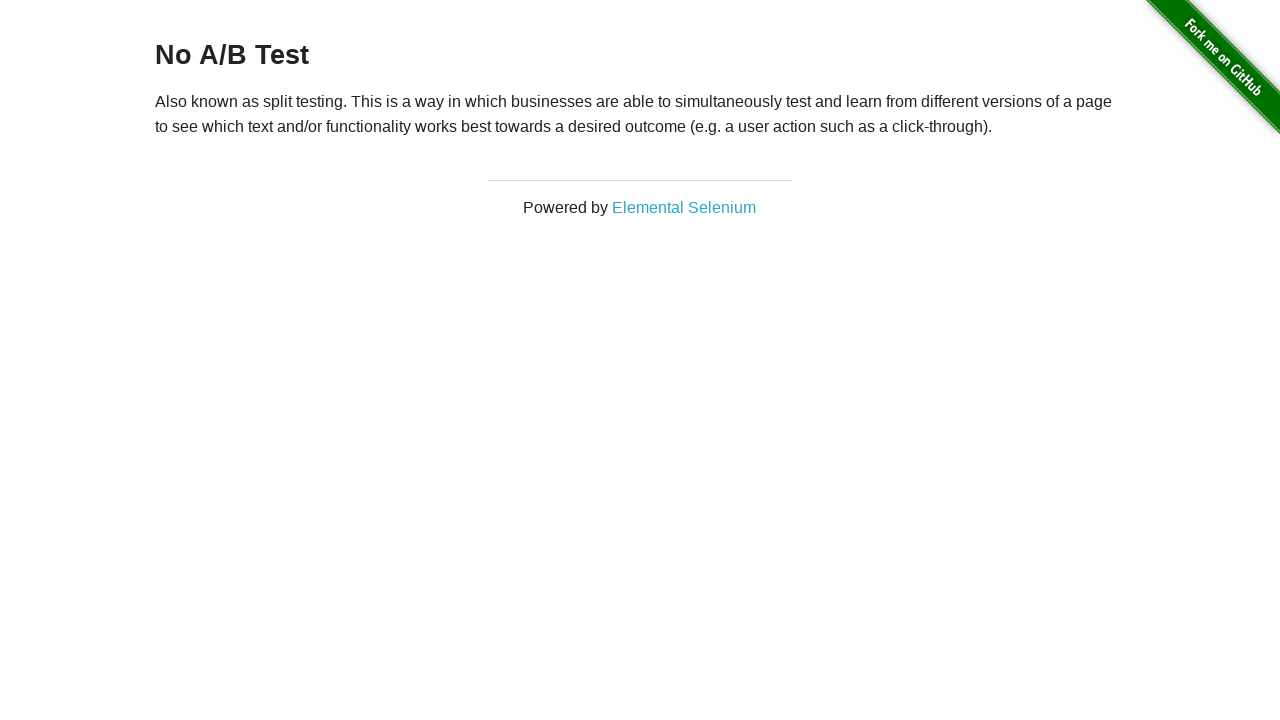

Verified that heading starts with 'No A/B Test' - opt-out successful
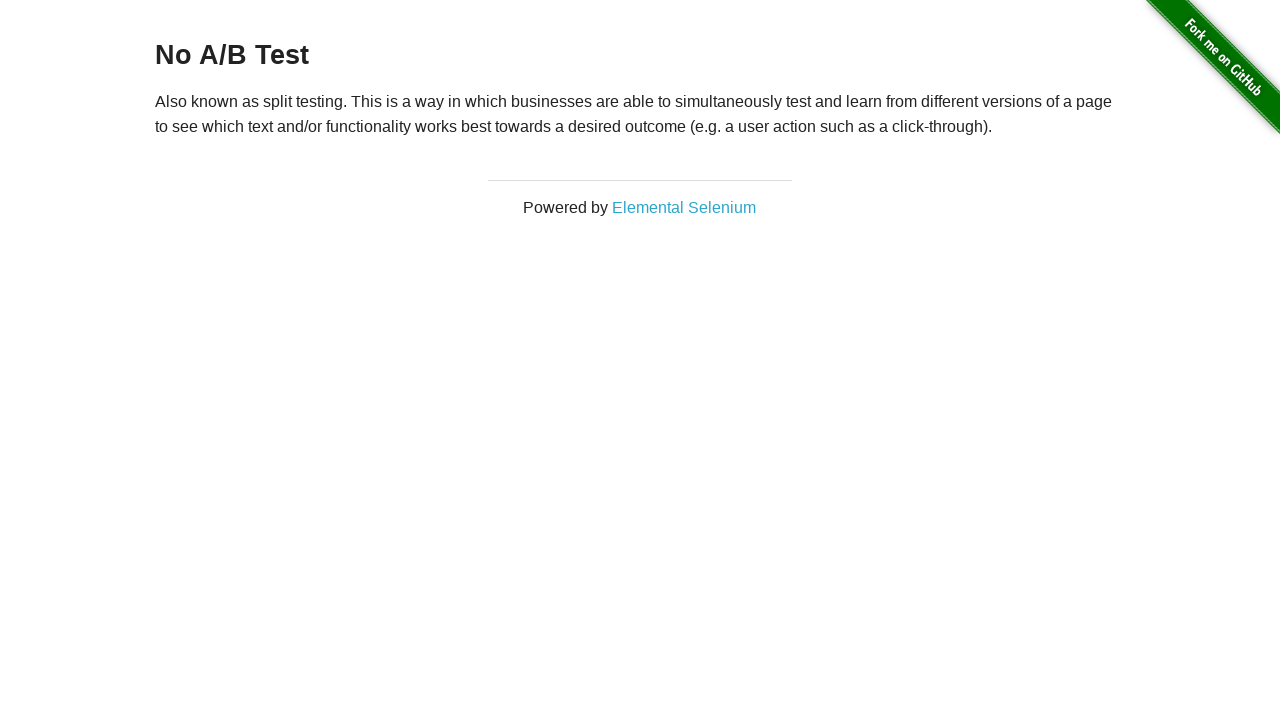

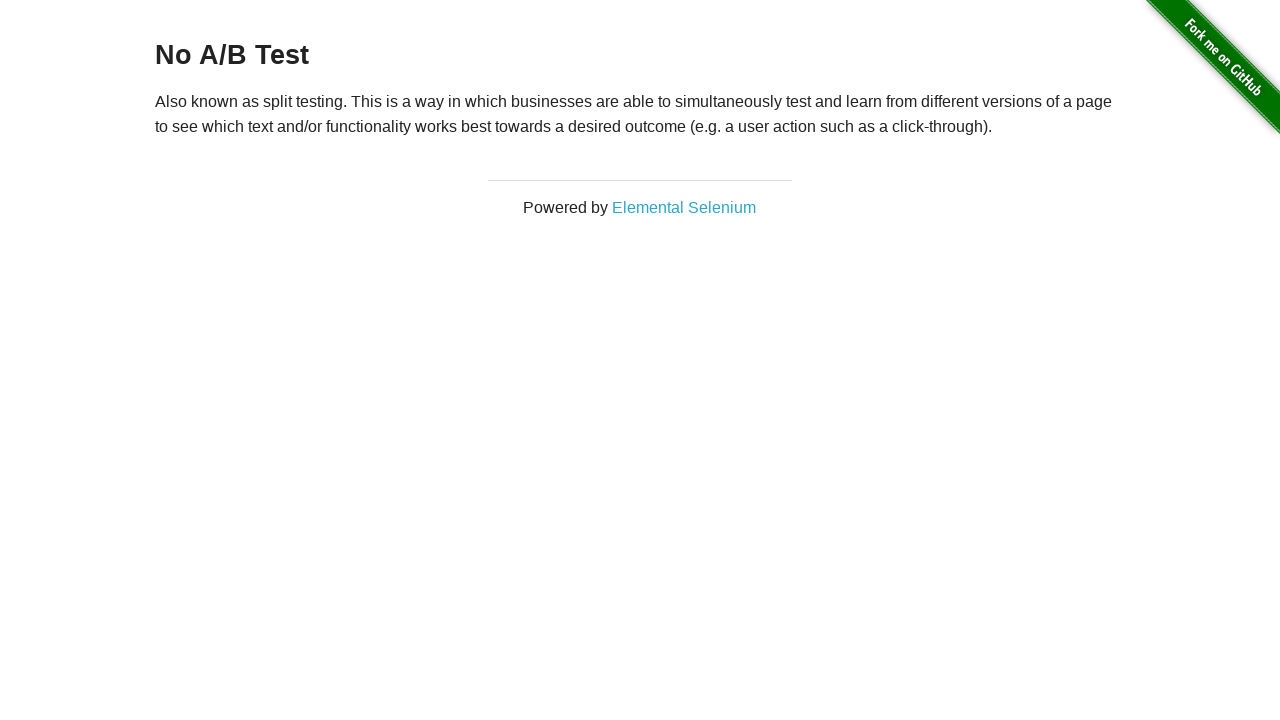